Tests clicking delete link for a specific email address in table1

Starting URL: https://the-internet.herokuapp.com/tables

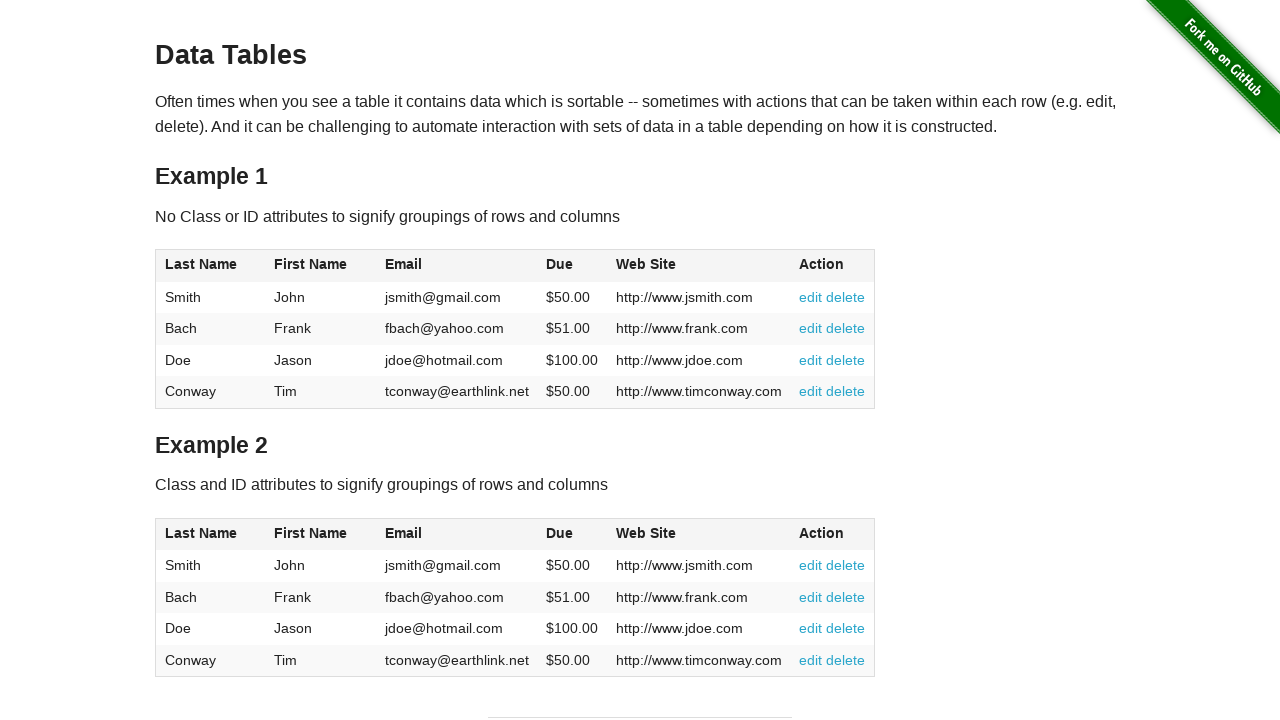

Clicked delete link for jdoe@hotmail.com in table1 at (846, 360) on xpath=//table[@id = 'table1']//td[text() = 'jdoe@hotmail.com']//..//a[text() ='d
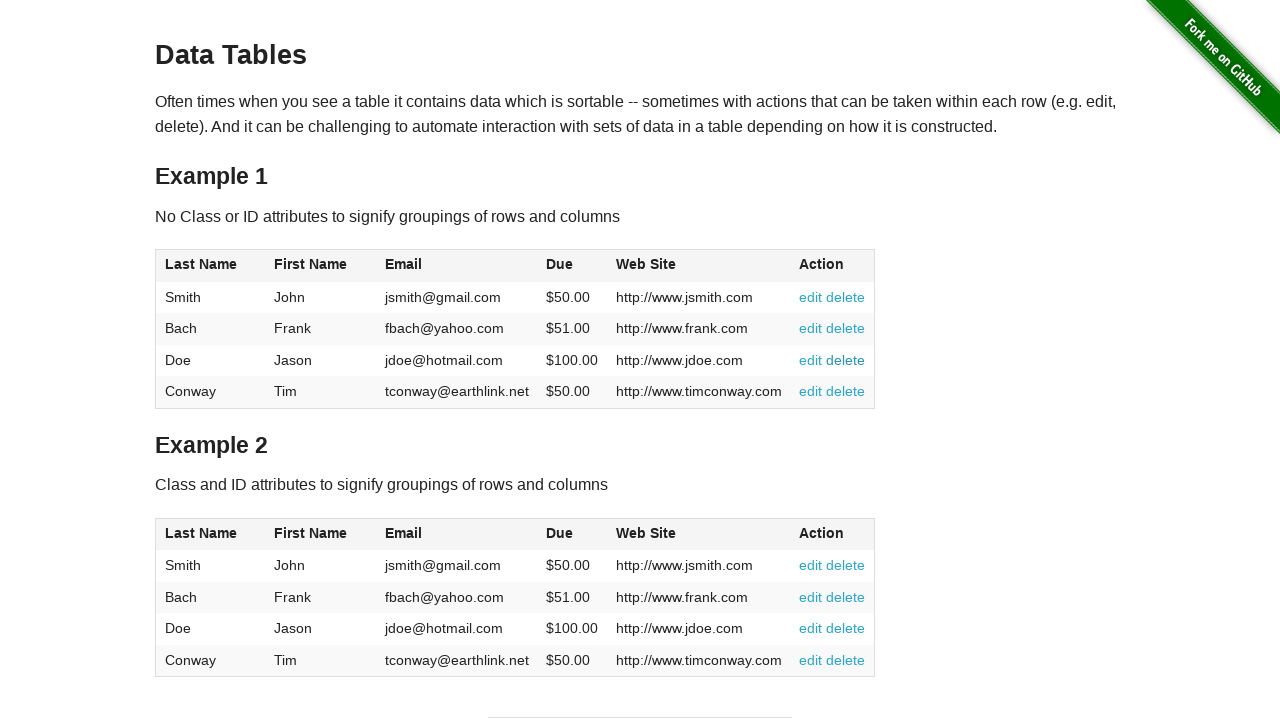

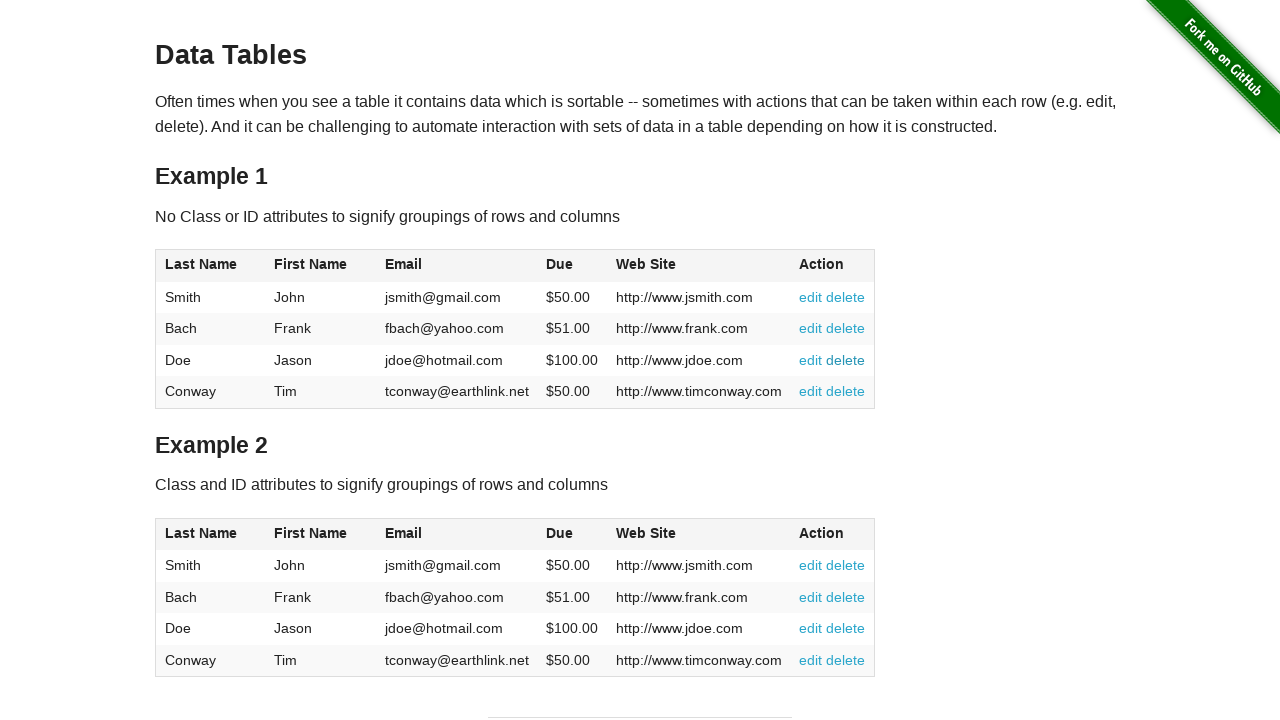